Navigates to the Summit County Environmental Viewer application and verifies the page loads successfully.

Starting URL: http://summitmaps.summitoh.net/EnvironmentalViewer2.0/

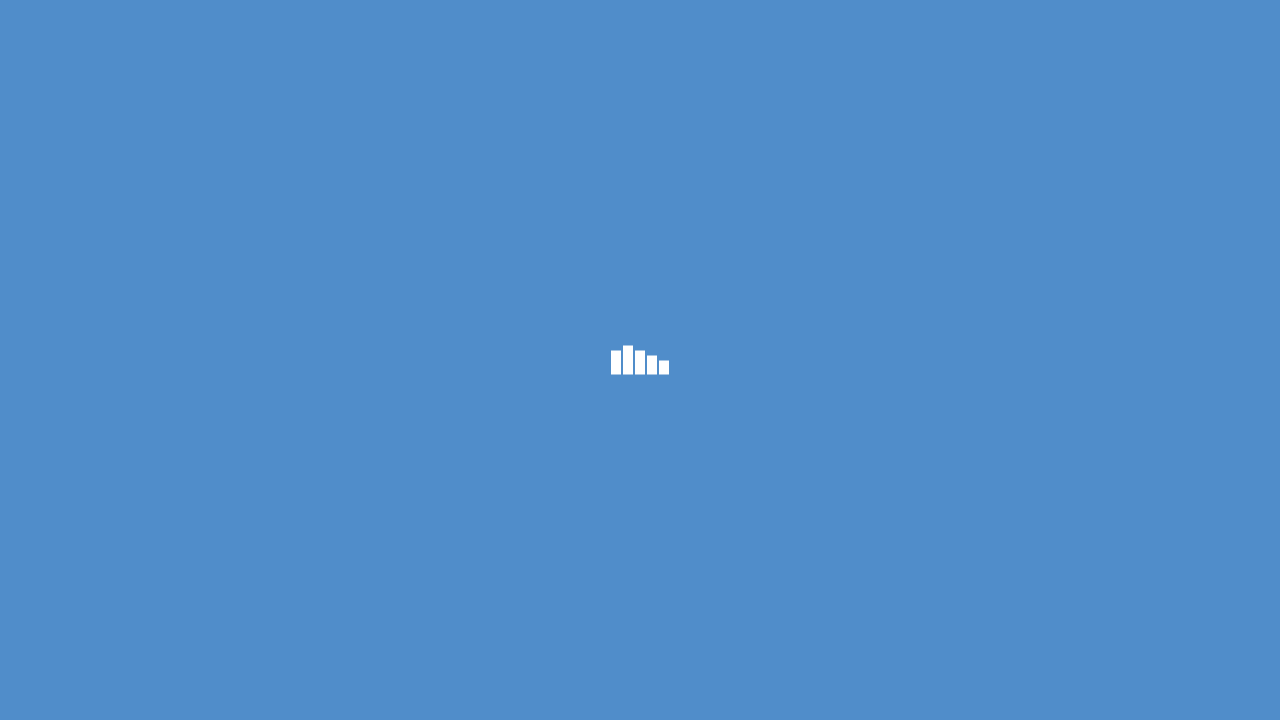

Waited for page to fully load (networkidle state)
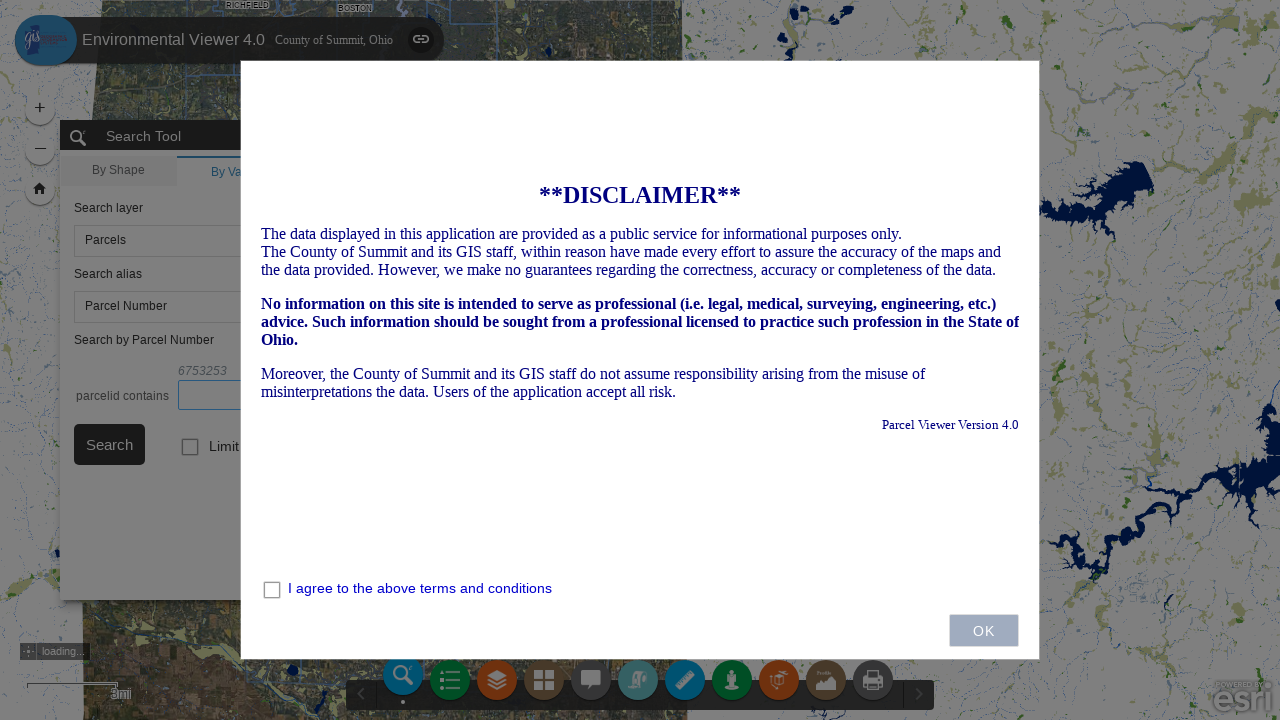

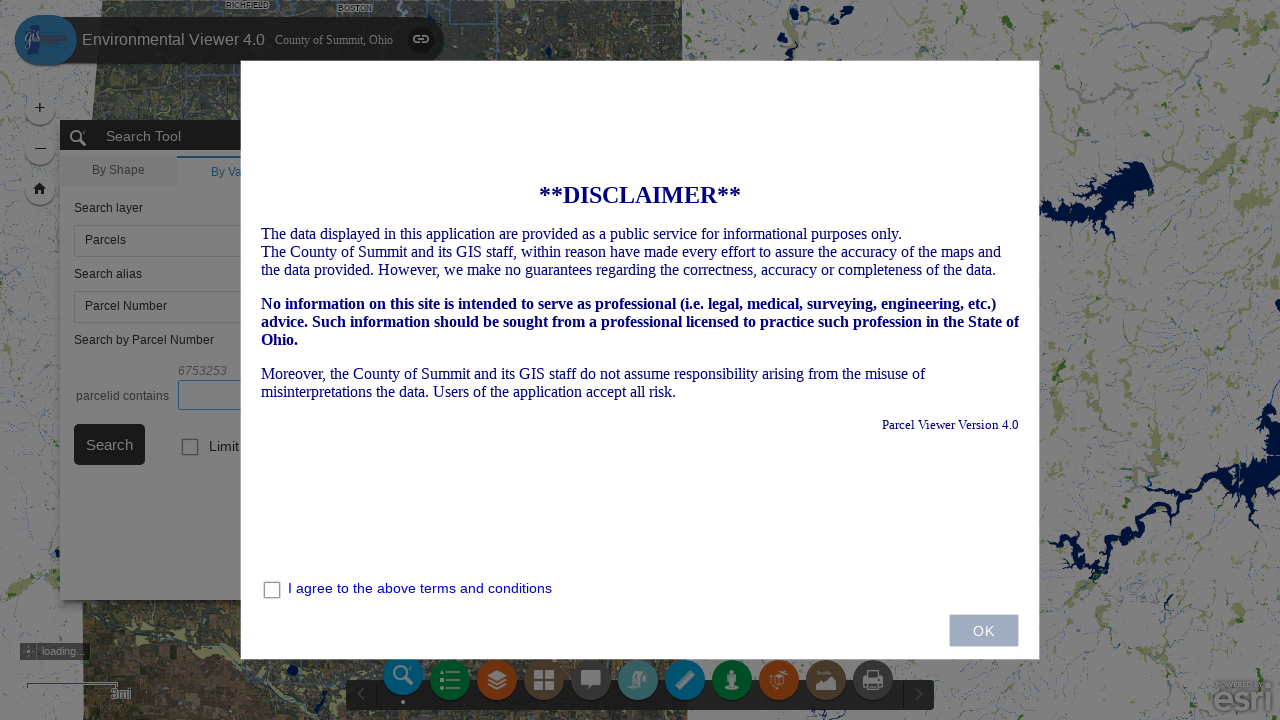